Tests navigation to an alerted page by clicking a button, accepting two consecutive JavaScript alerts, and verifying the final URL is the alerted page

Starting URL: https://kristinek.github.io/site/examples/alerts_popups

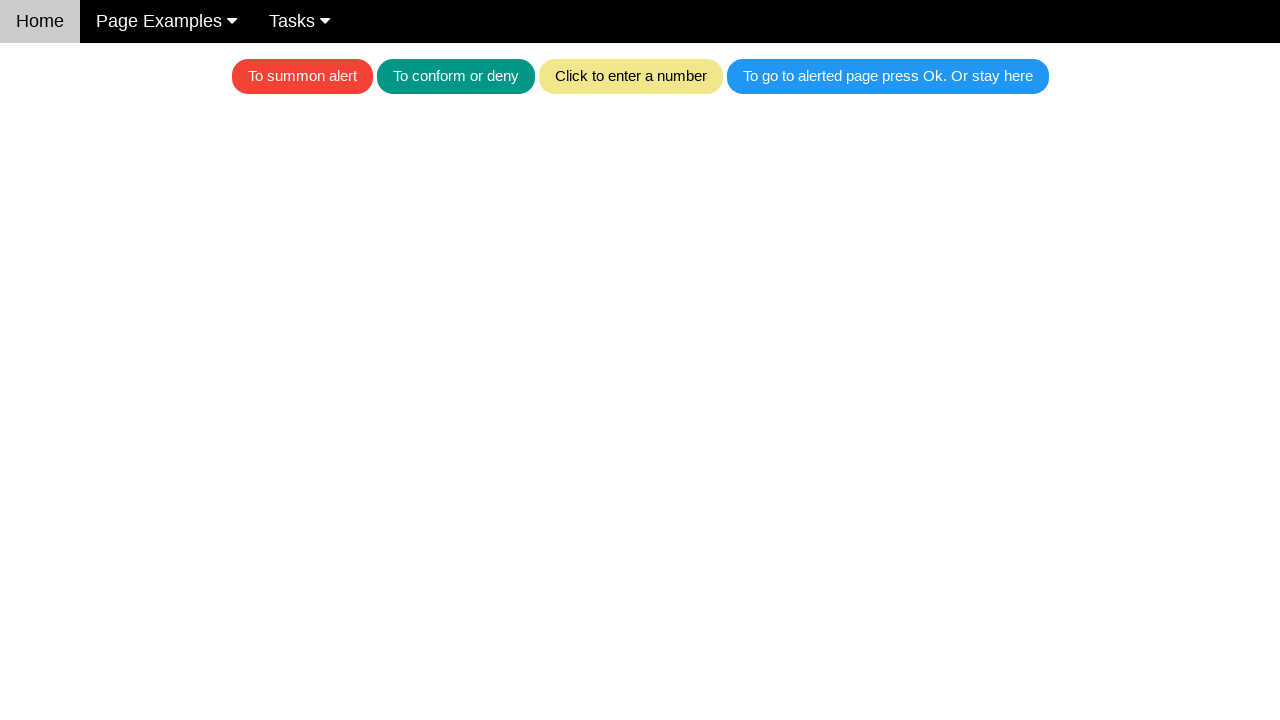

Clicked the blue button to trigger the first alert at (888, 76) on .w3-blue
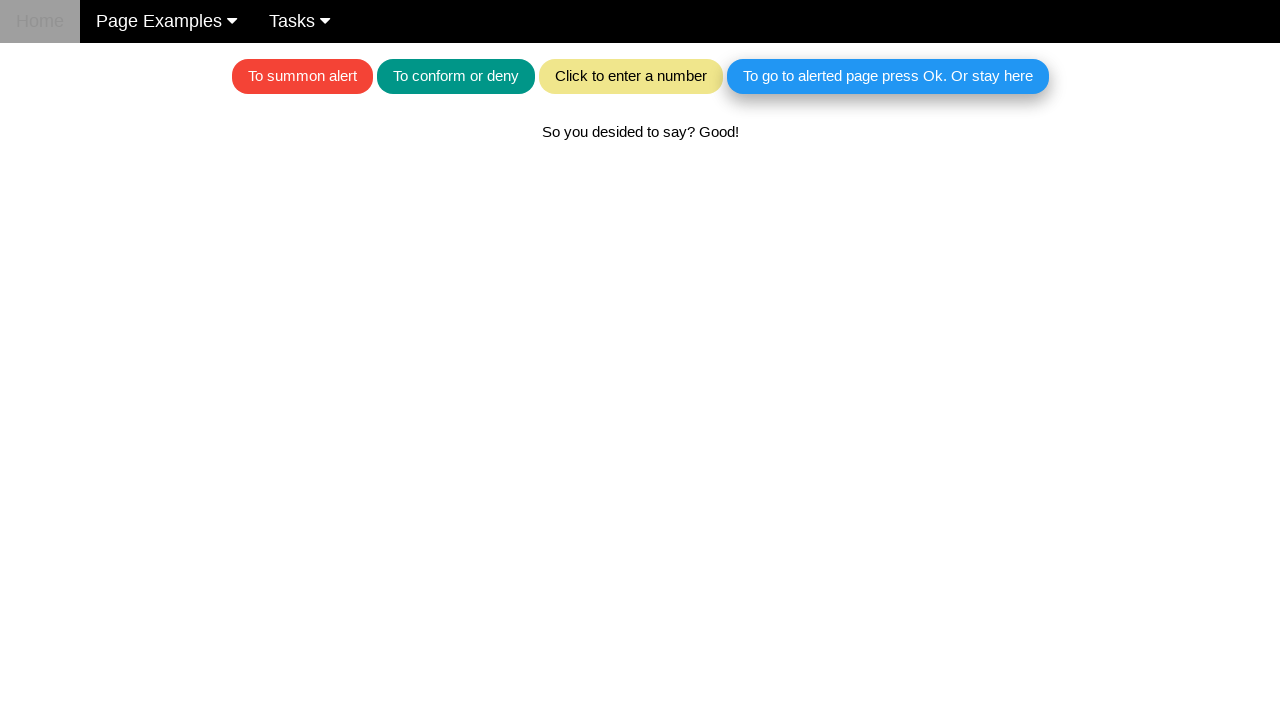

Set up dialog handler to accept alerts
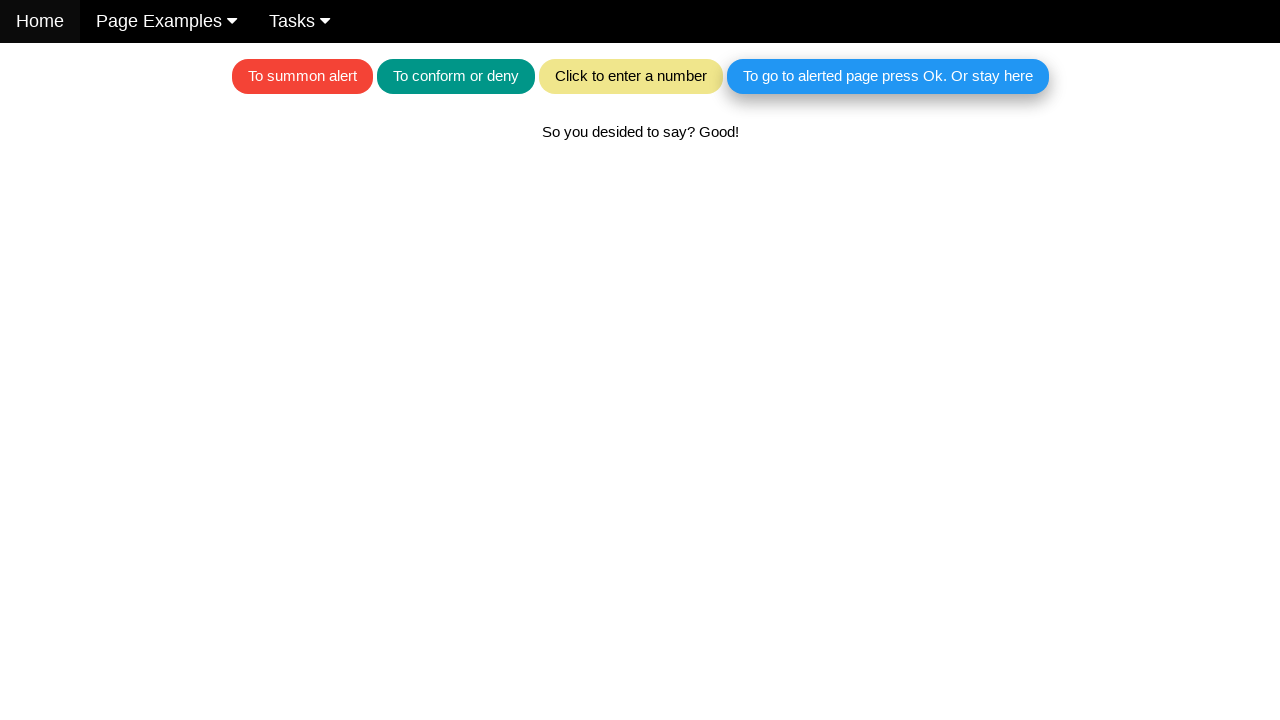

Clicked the blue button again to trigger the second alert at (888, 76) on .w3-blue
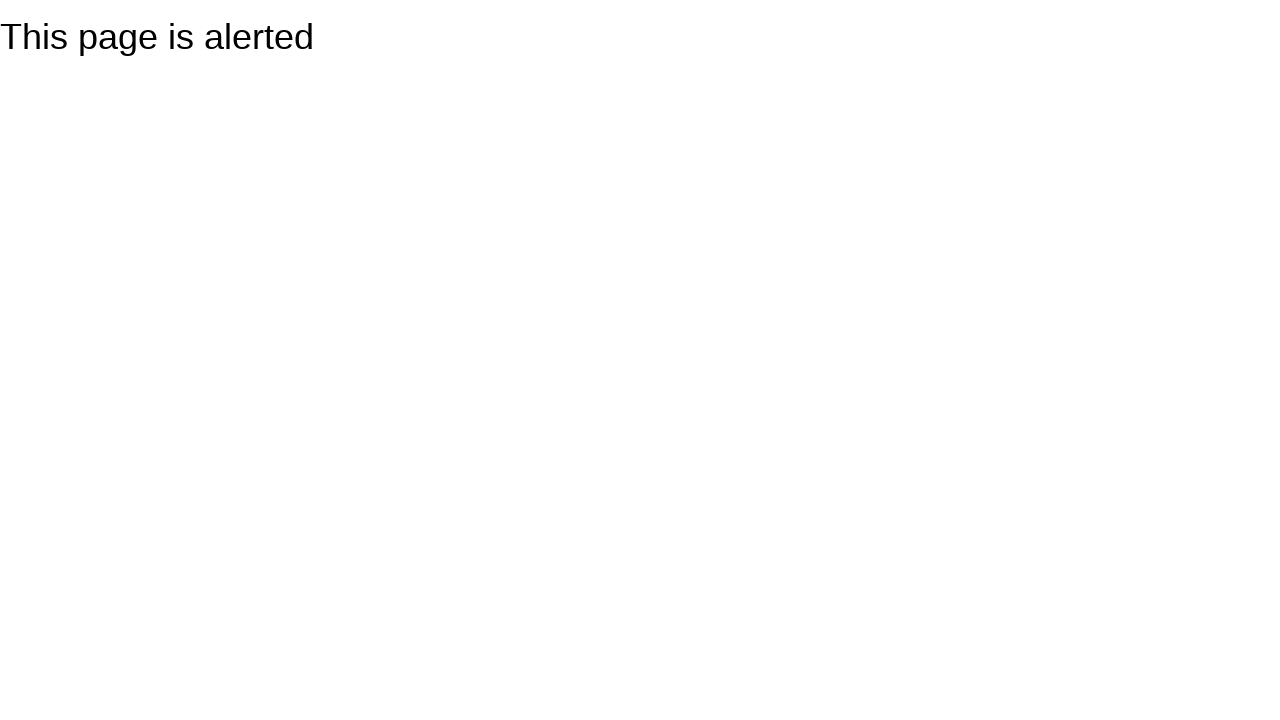

Set up one-time dialog handler to accept the next alert
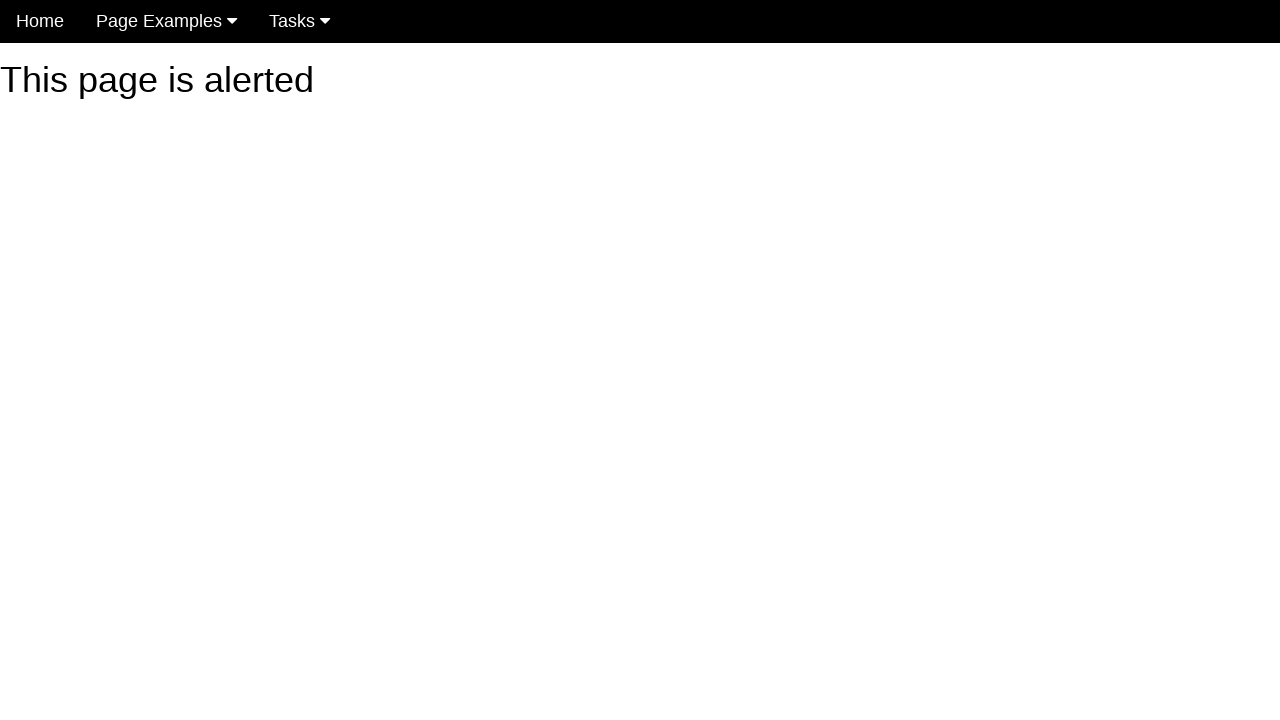

Navigated to the alerted page after accepting alerts
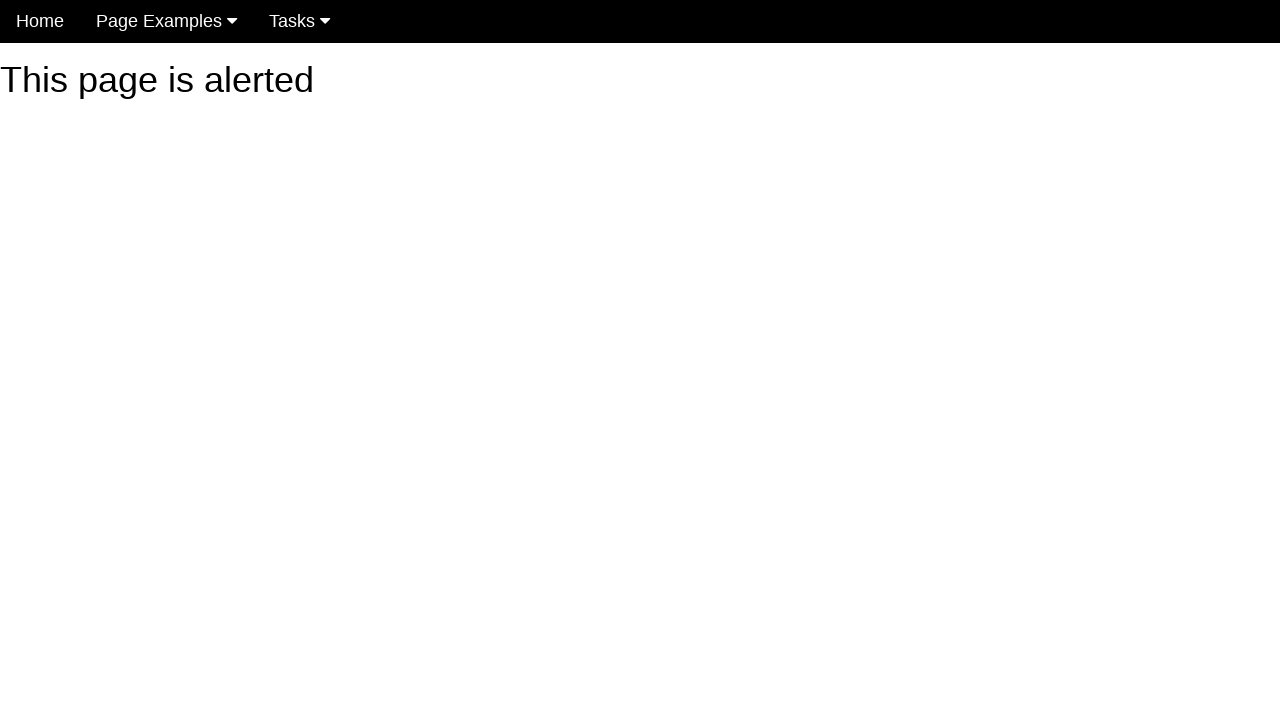

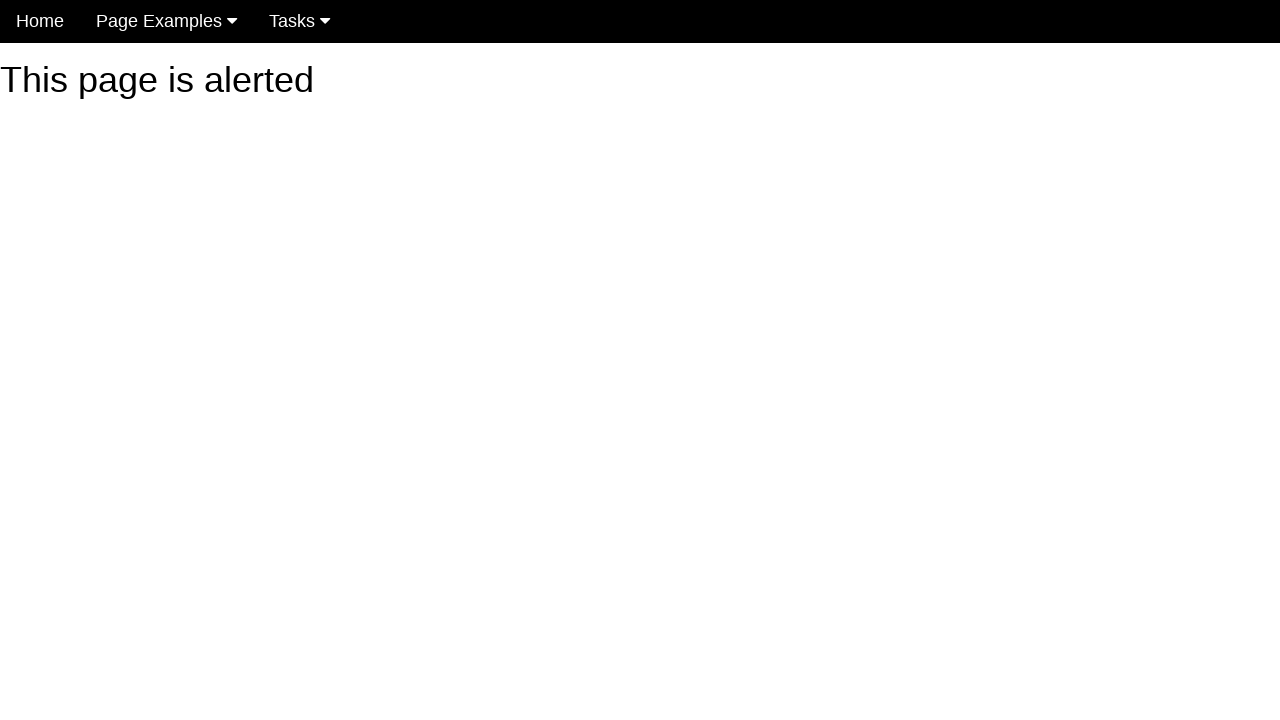